Tests a math captcha form by extracting a value from an image attribute, calculating the answer, and submitting the form with checkbox selections

Starting URL: http://suninjuly.github.io/get_attribute.html

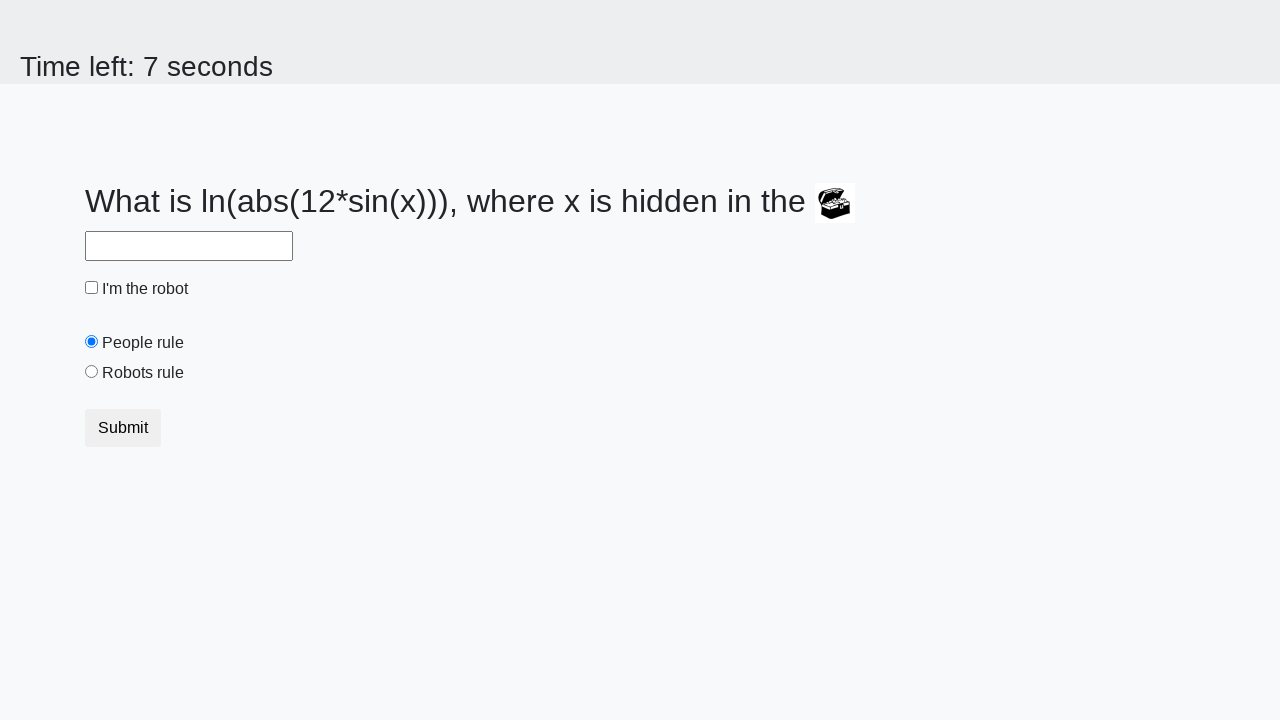

Located the image element
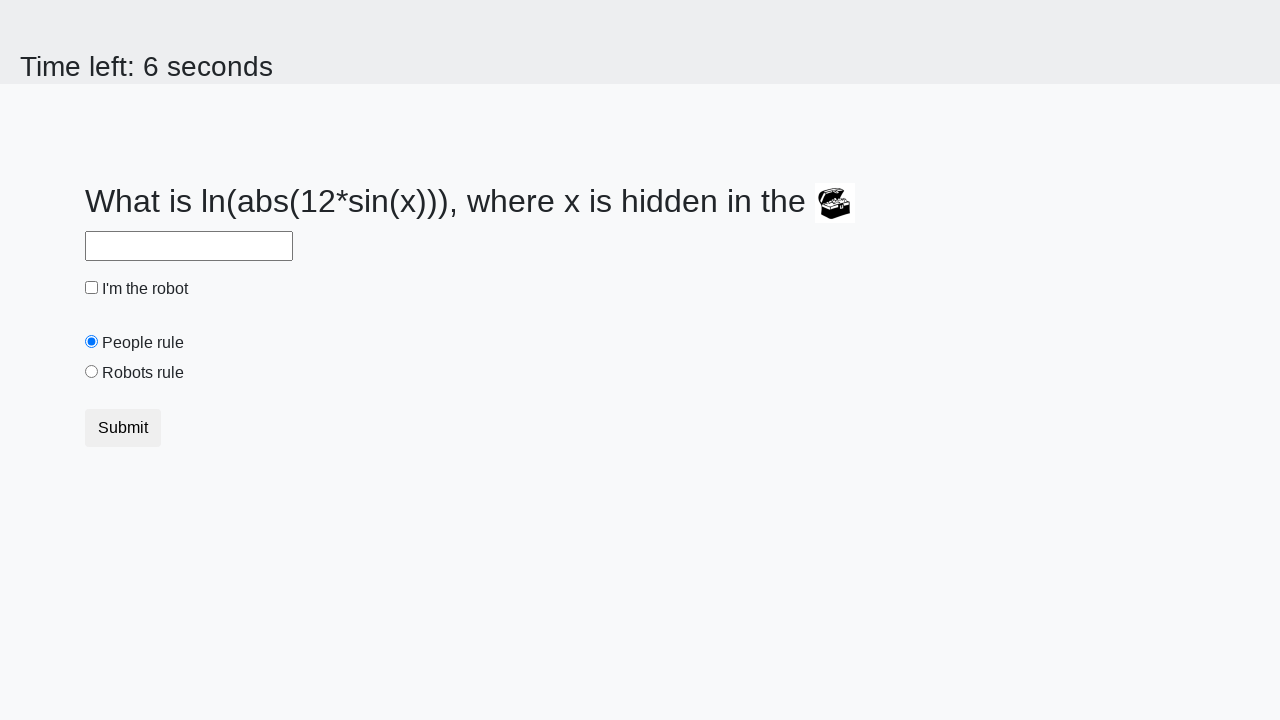

Extracted valuex attribute from image: 12
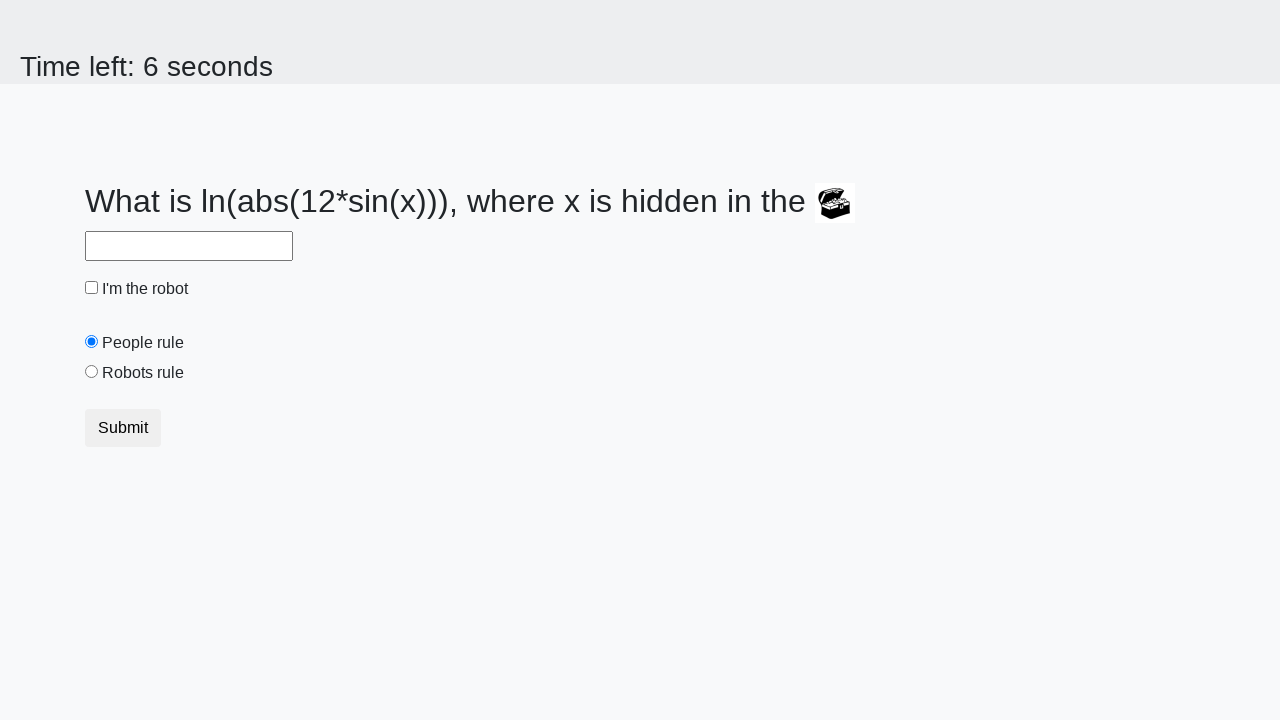

Calculated math captcha answer: 1.8623538379010076
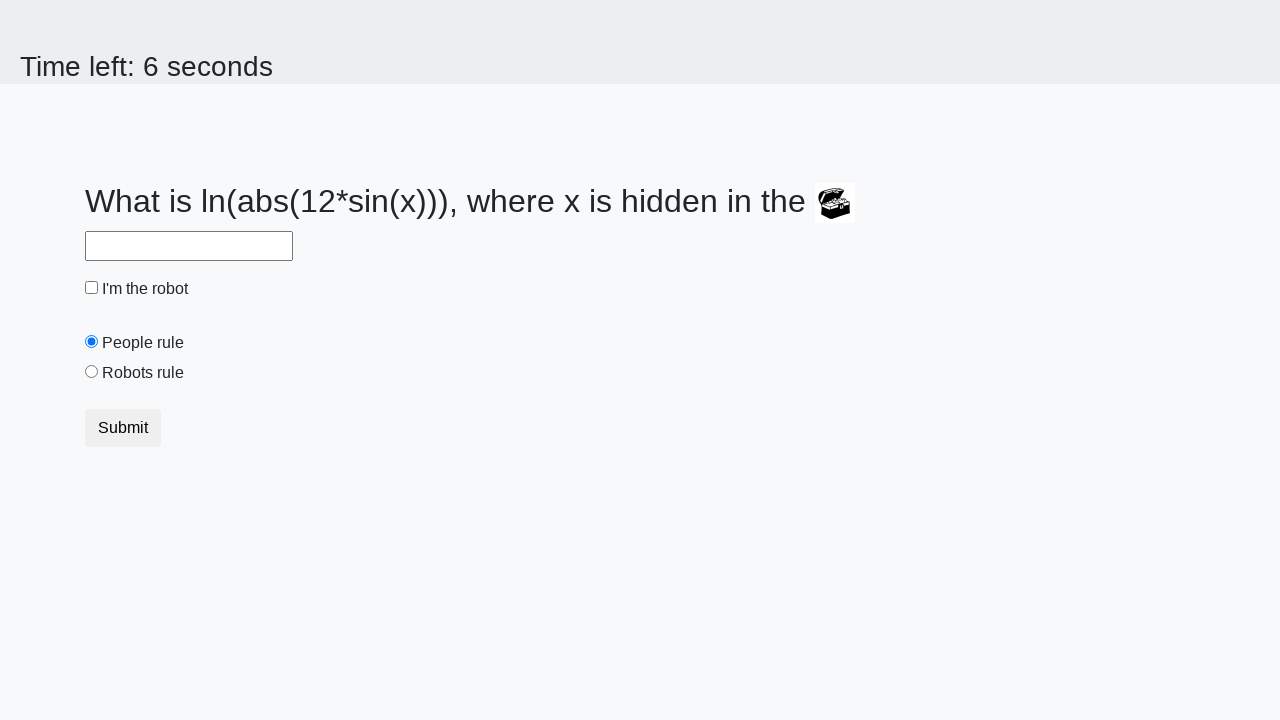

Filled answer input field with calculated result on input
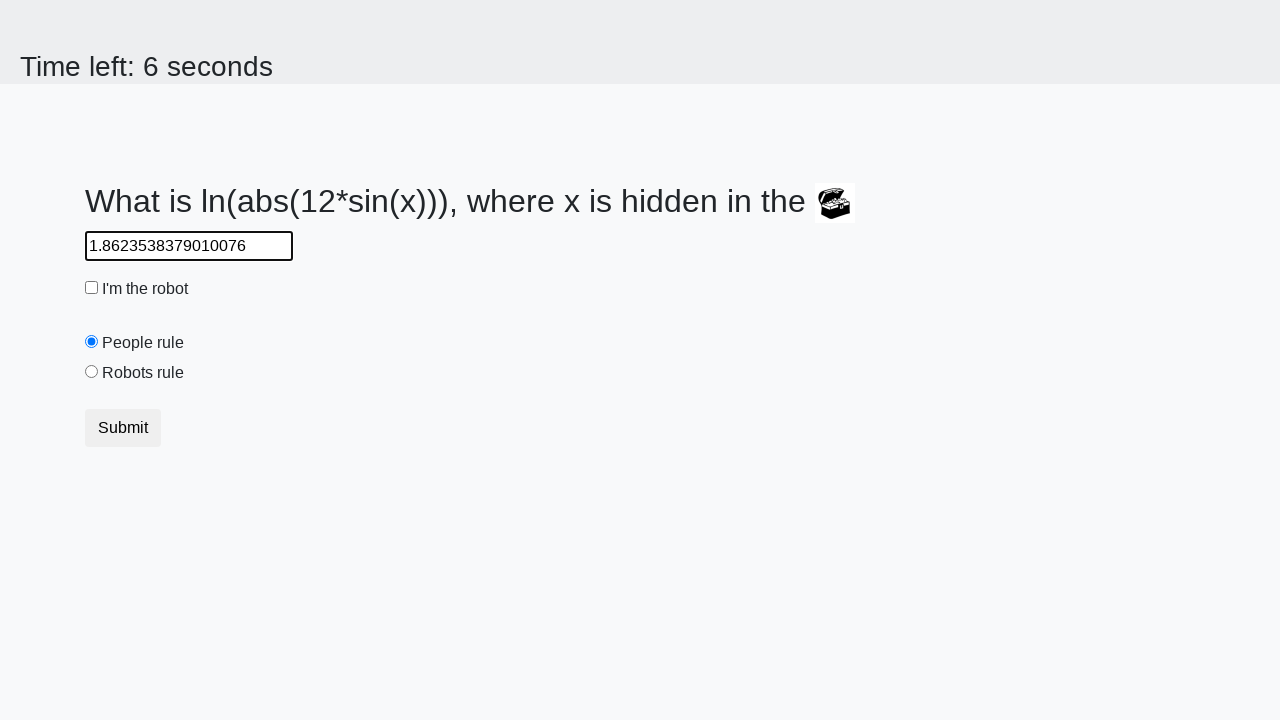

Clicked robot checkbox at (92, 288) on #robotCheckbox
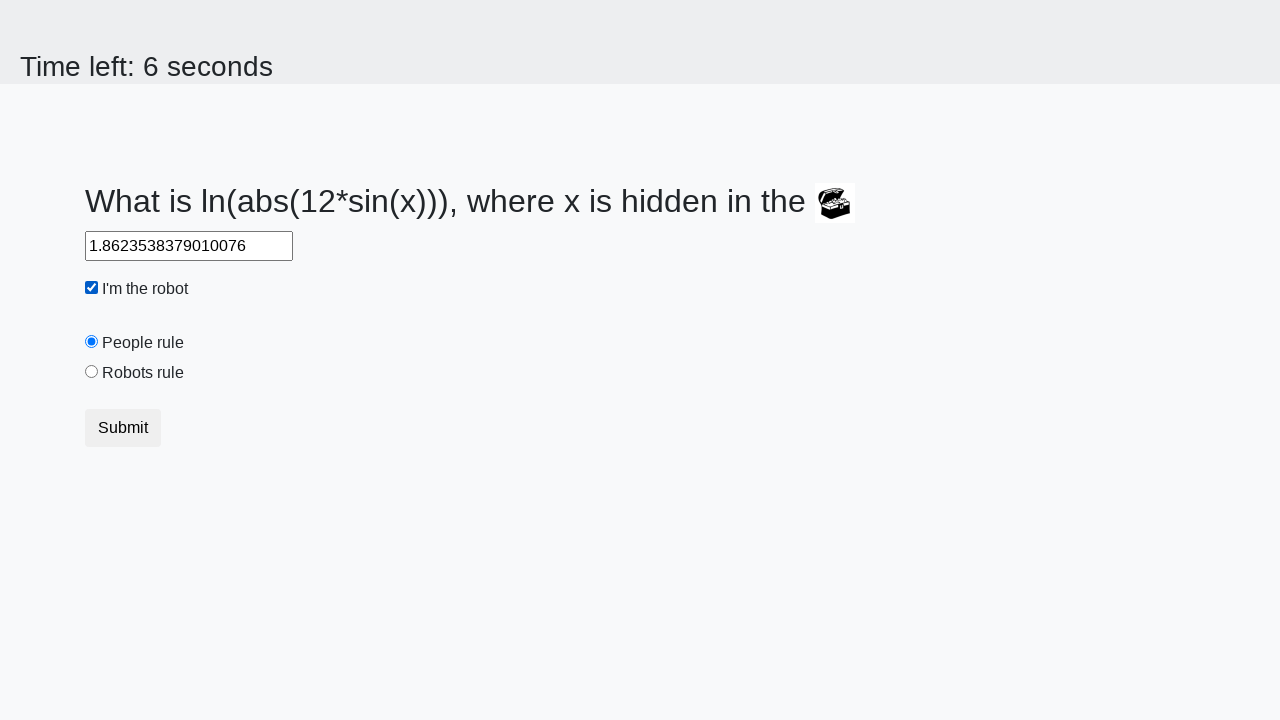

Clicked robots rule radio button at (92, 372) on #robotsRule
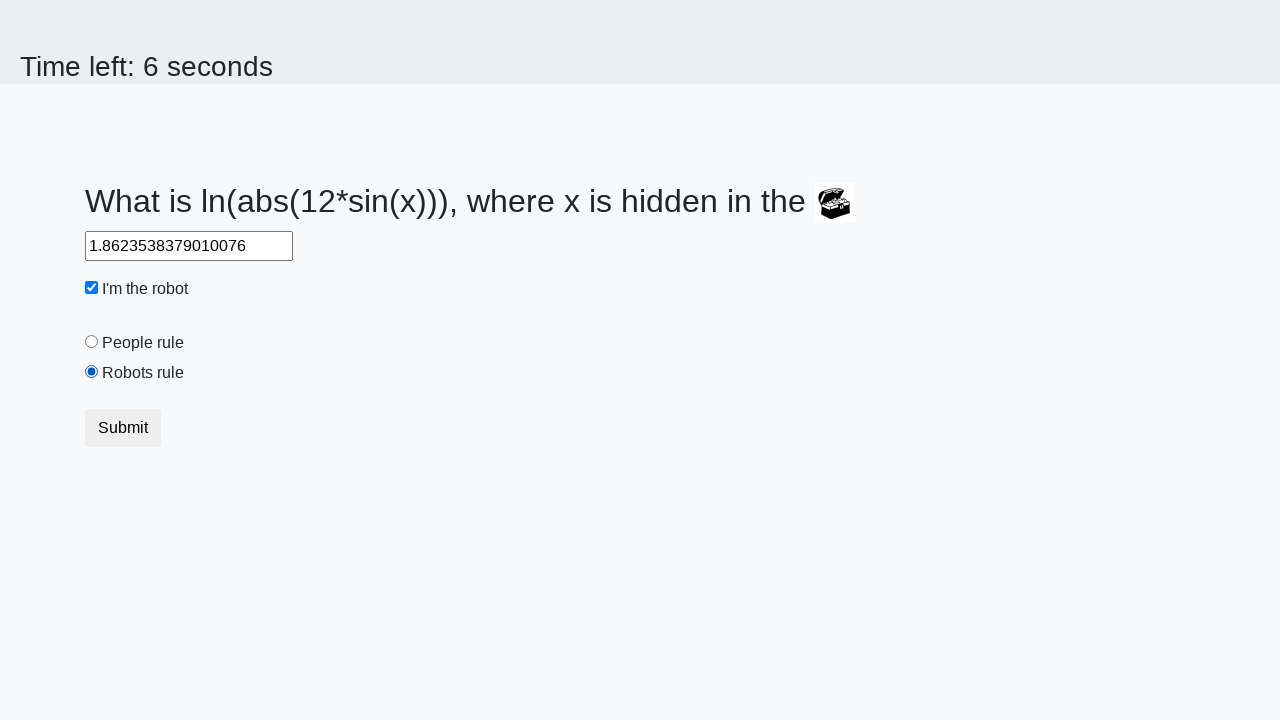

Clicked submit button to submit form at (123, 428) on button
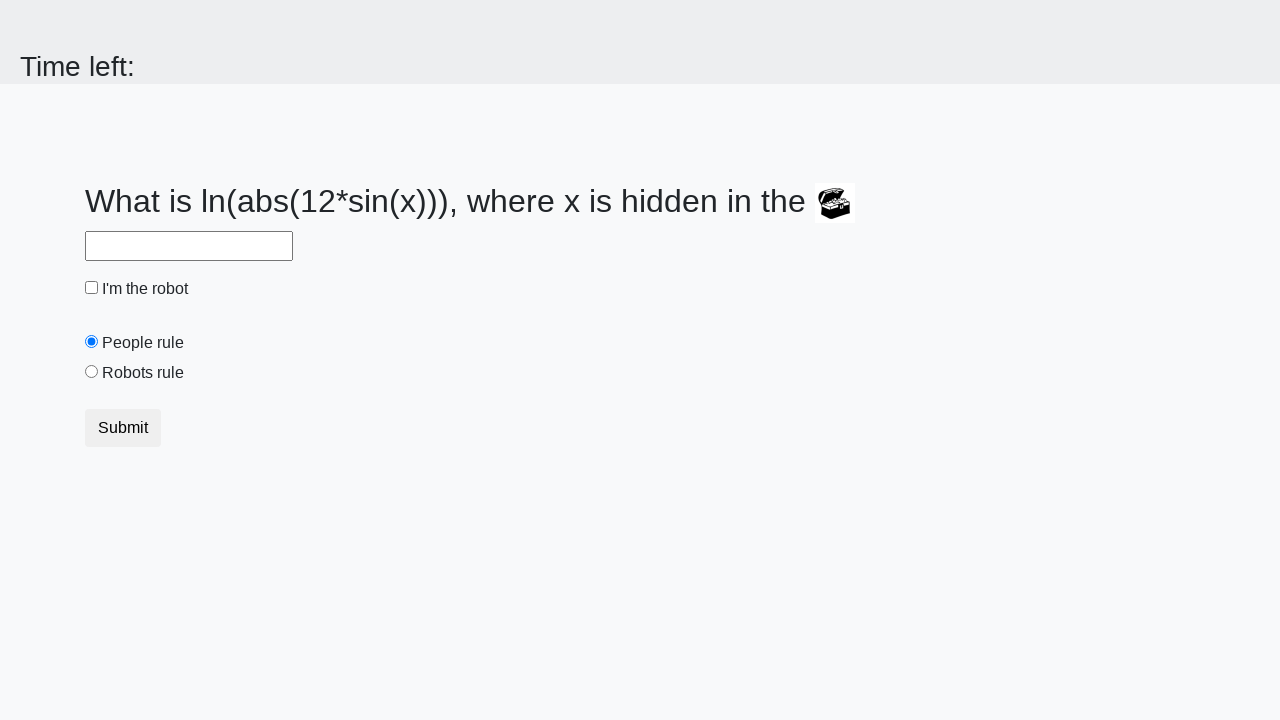

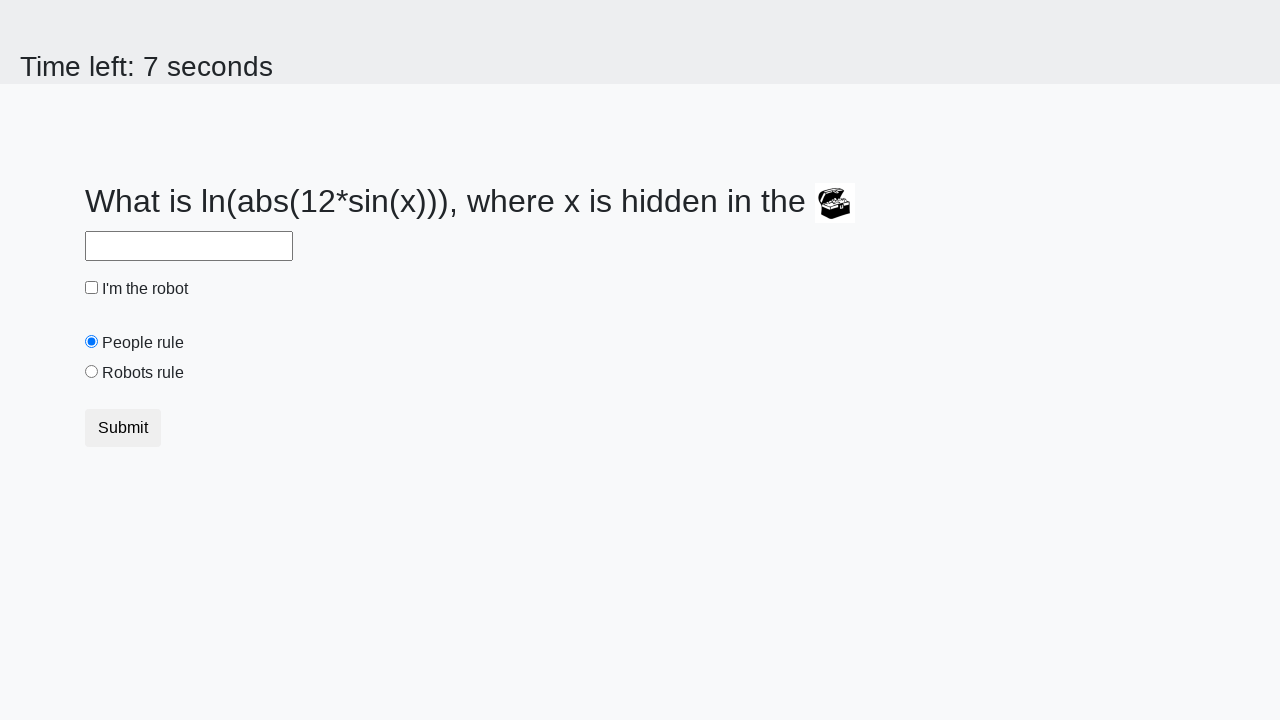